Tests a sorting visualization page by checking the random input checkbox and setting the number of elements to 50

Starting URL: https://joshnisth.github.io/Grafos-practica-ATDD/docs/sort.html

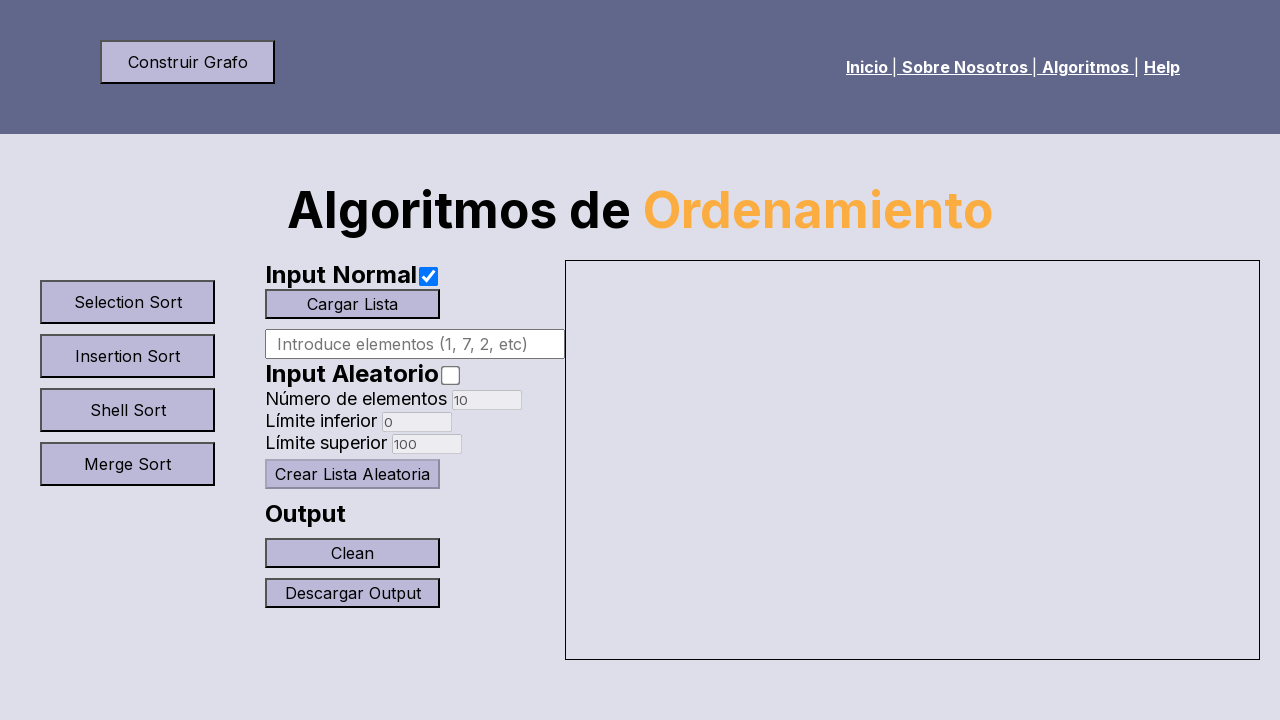

Navigated to sorting visualization page
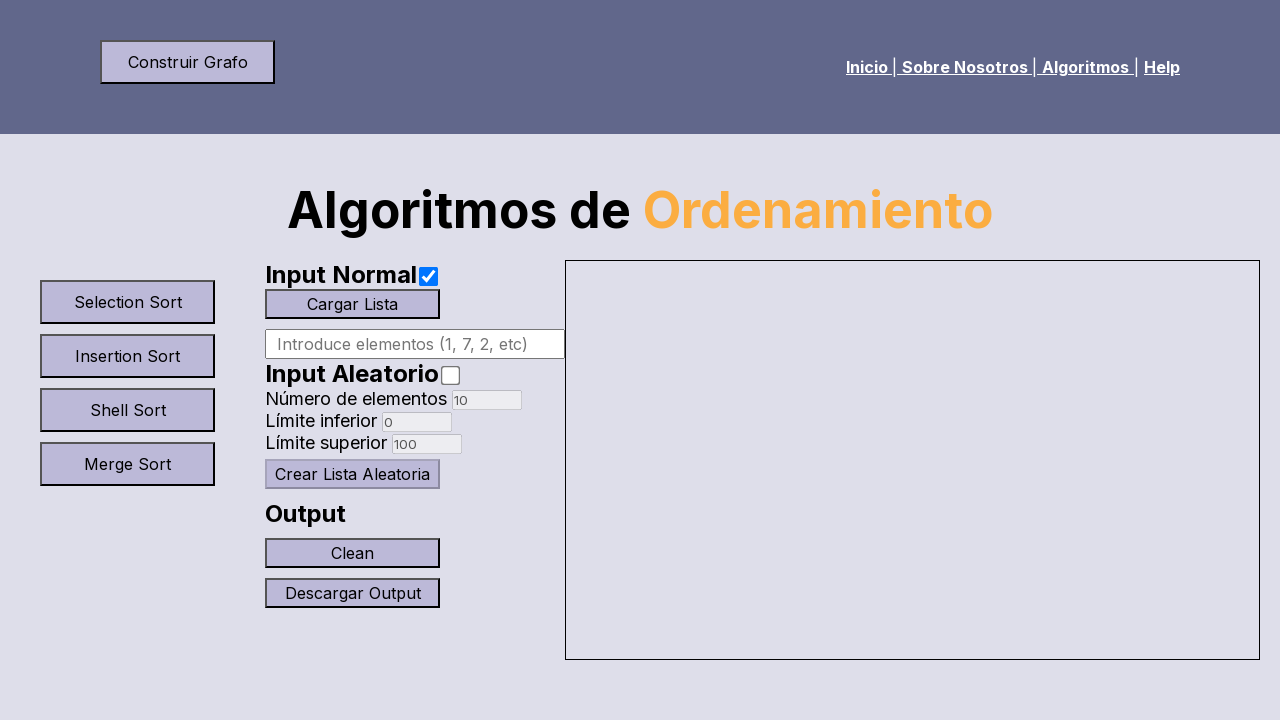

Located the random input checkbox
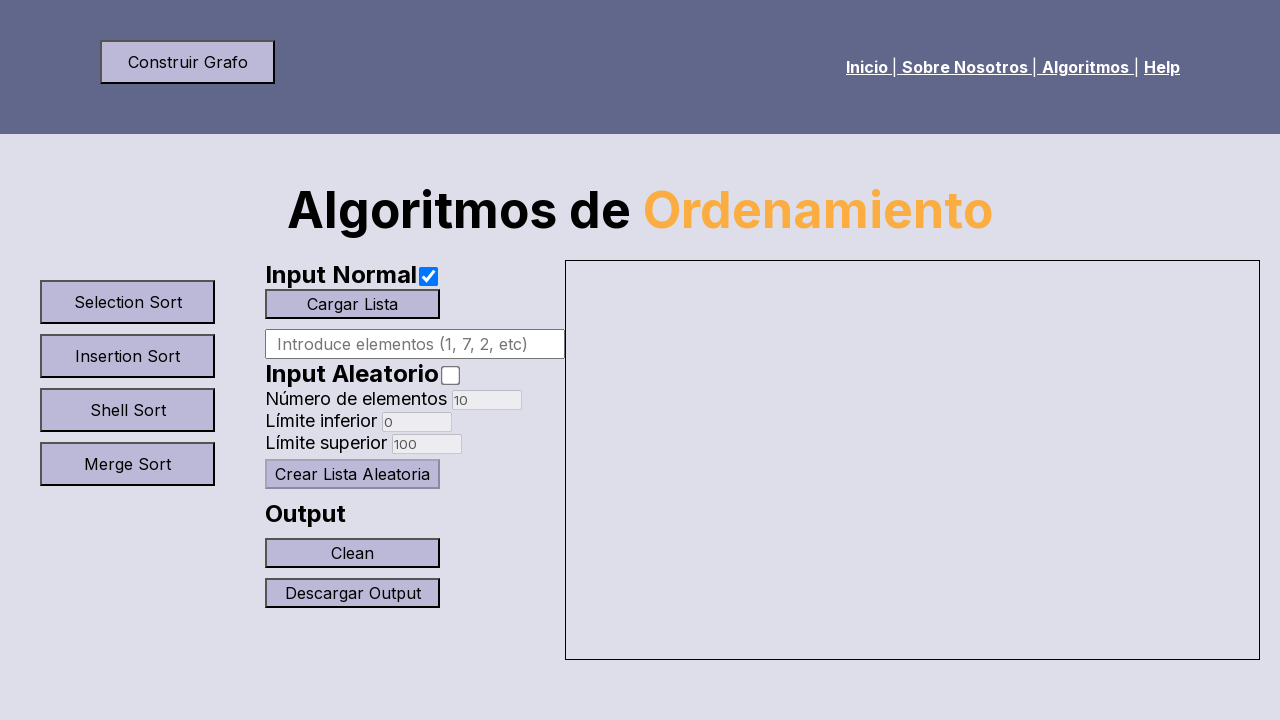

Checked the 'Input Aleatorio' (Random Input) checkbox at (450, 376) on #inputAleatorio
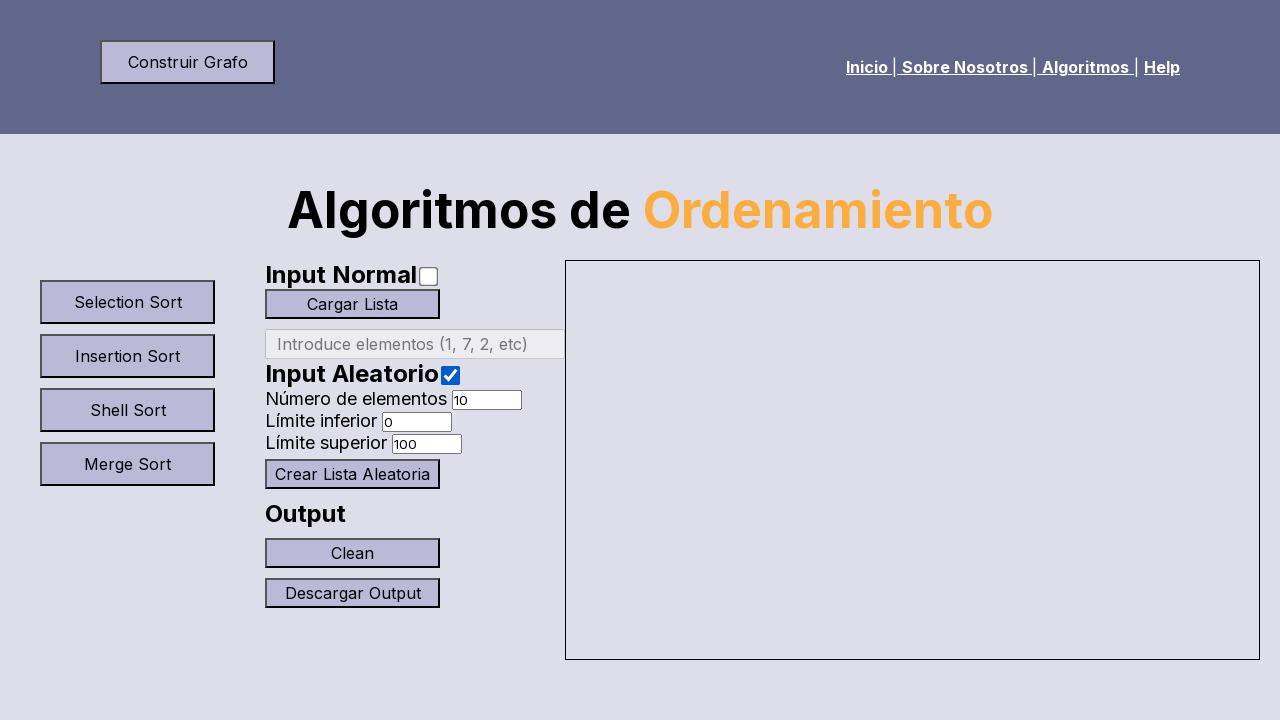

Cleared the number of elements field on #numElements
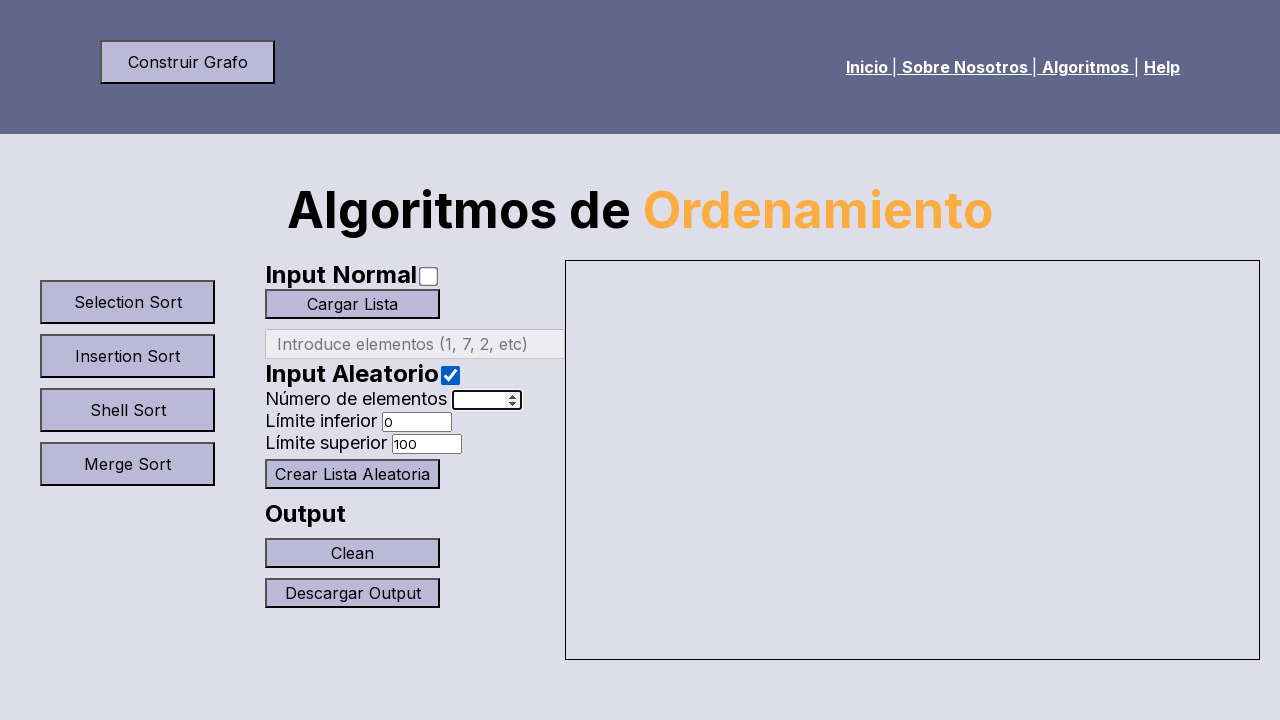

Set the number of elements to 50 on #numElements
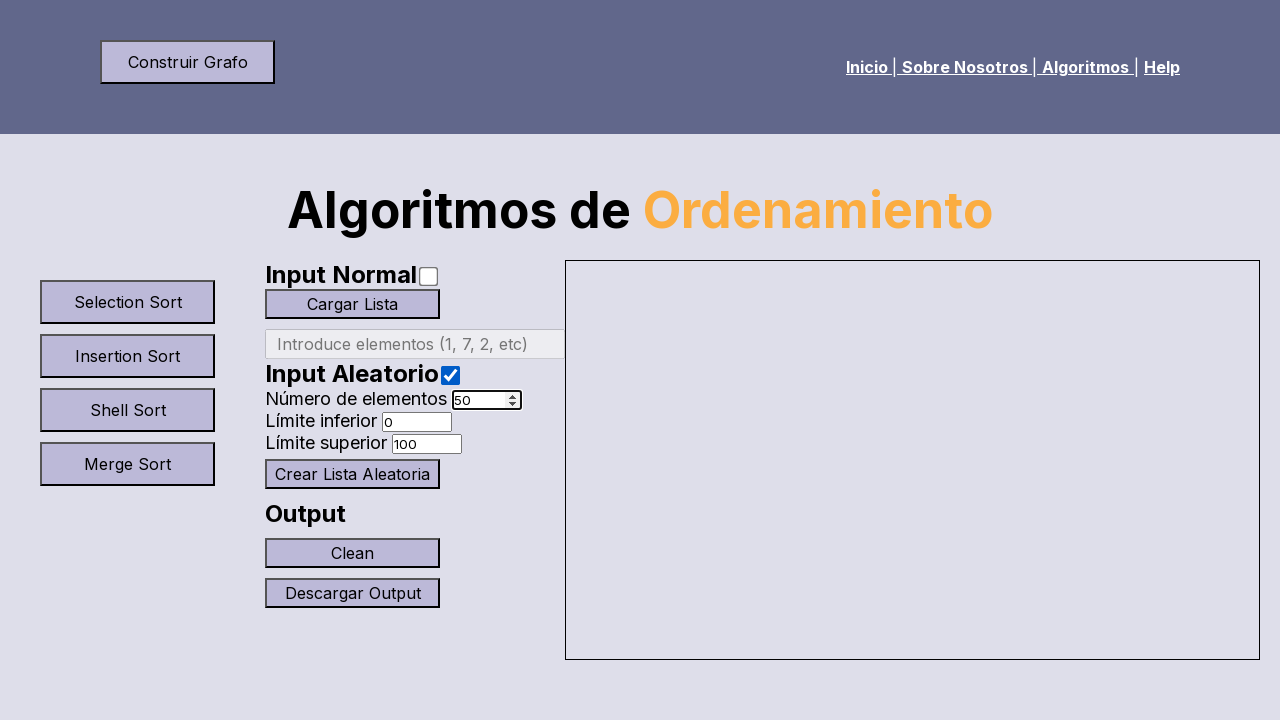

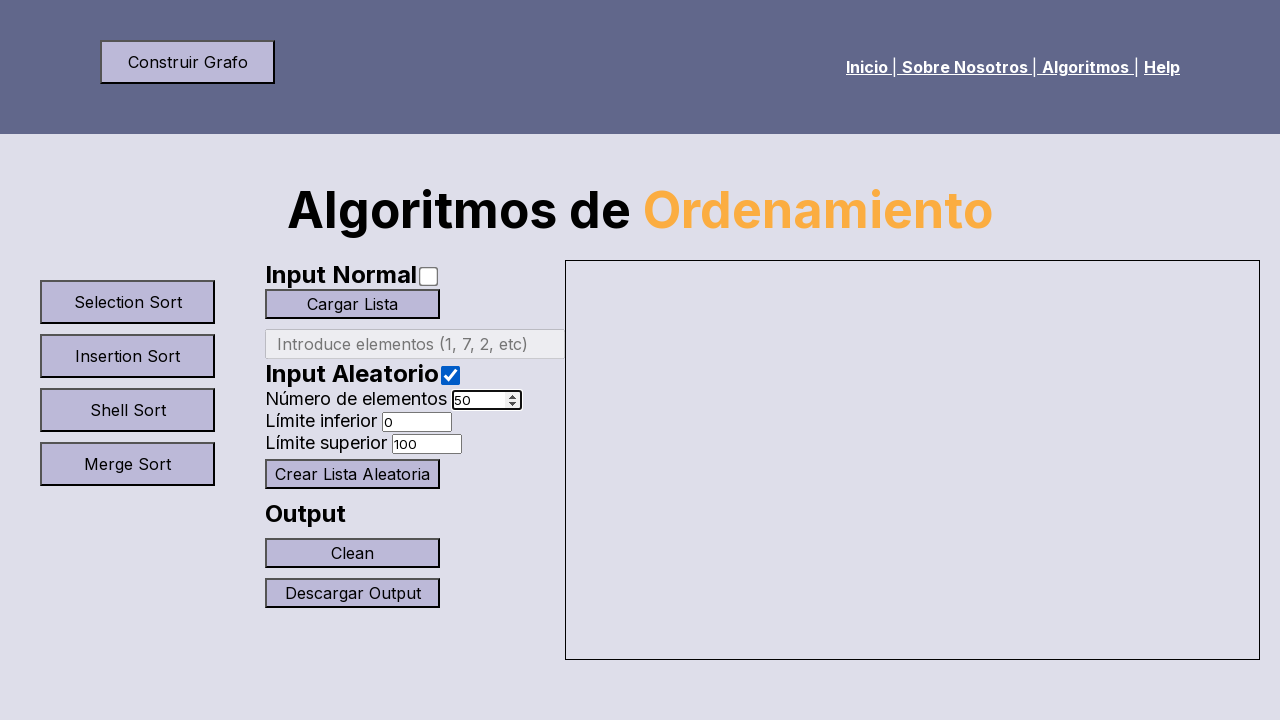